Tests the dynamic controls page by clicking the Remove button, waiting for the loading bar to disappear, and verifying that the checkbox is no longer displayed.

Starting URL: https://practice.cydeo.com/dynamic_controls

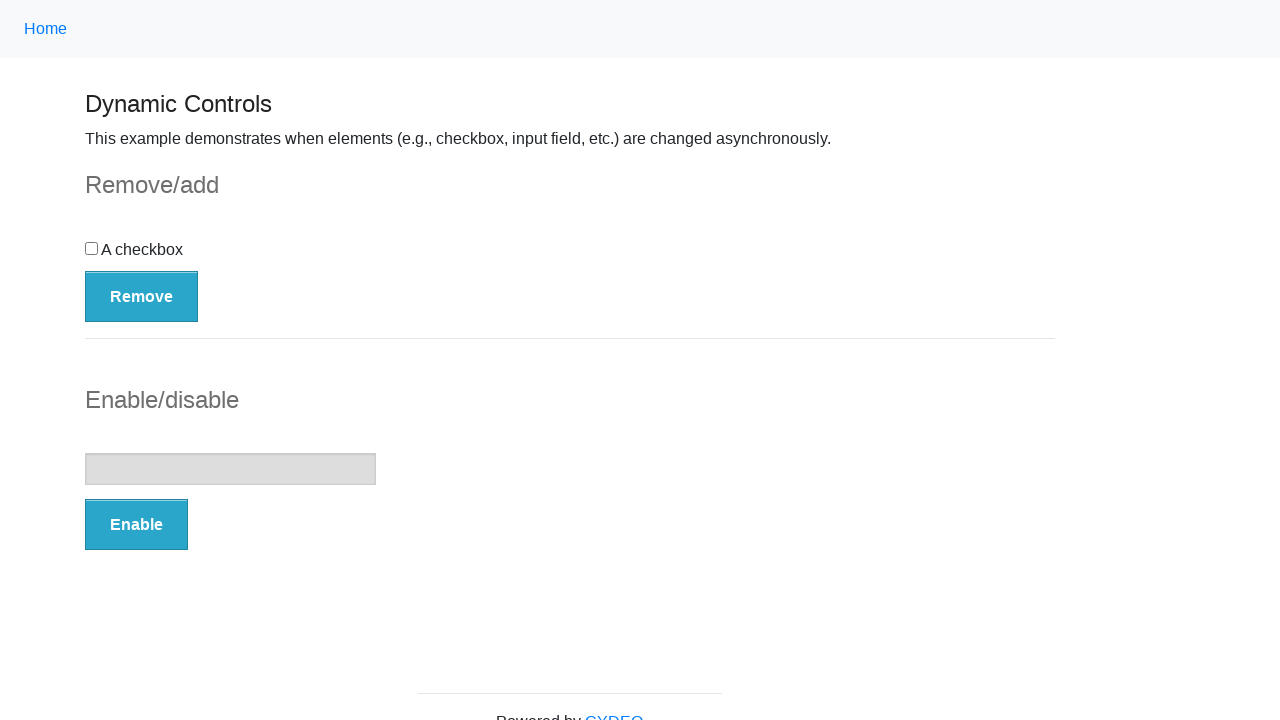

Navigated to dynamic controls page
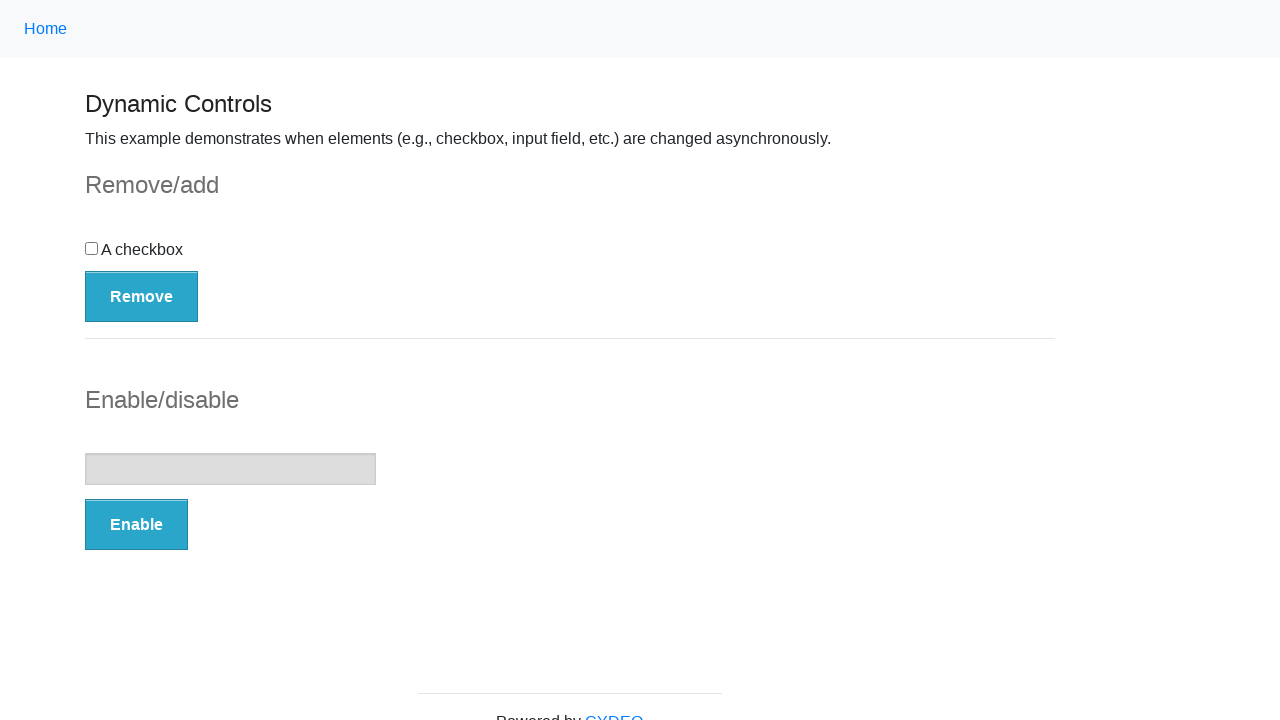

Clicked the Remove button at (142, 296) on button:has-text('Remove')
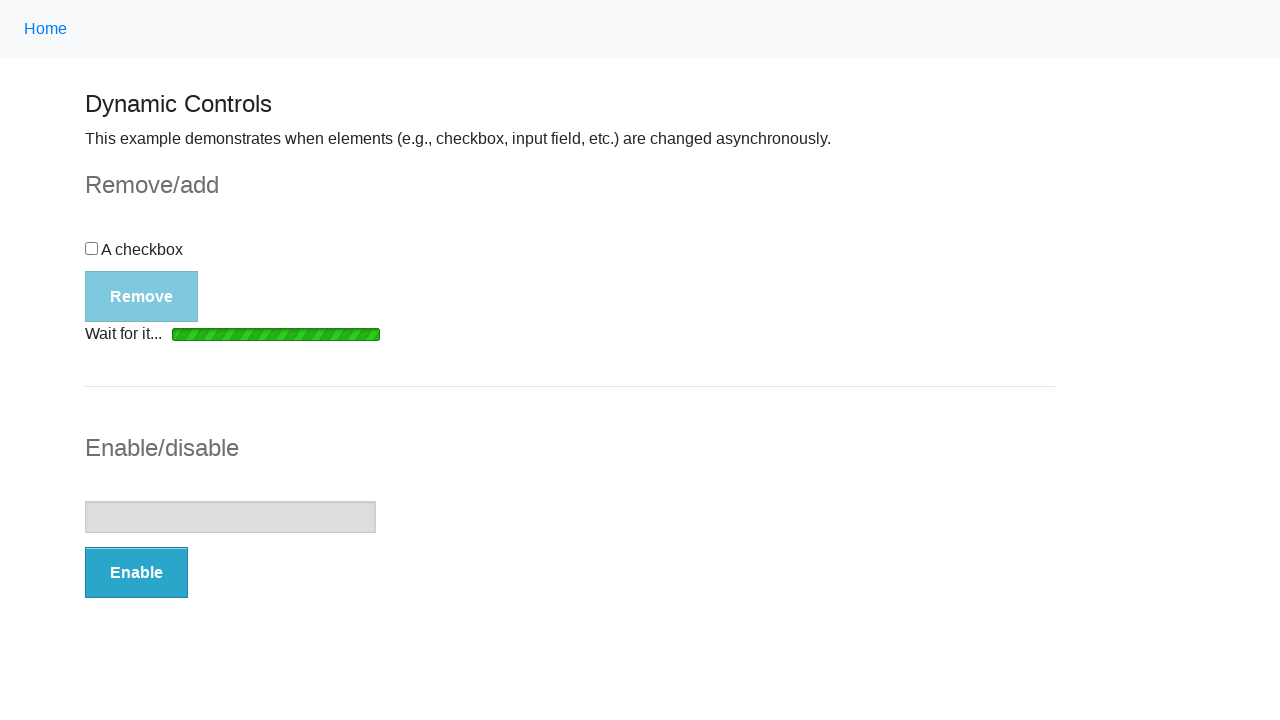

Loading bar disappeared
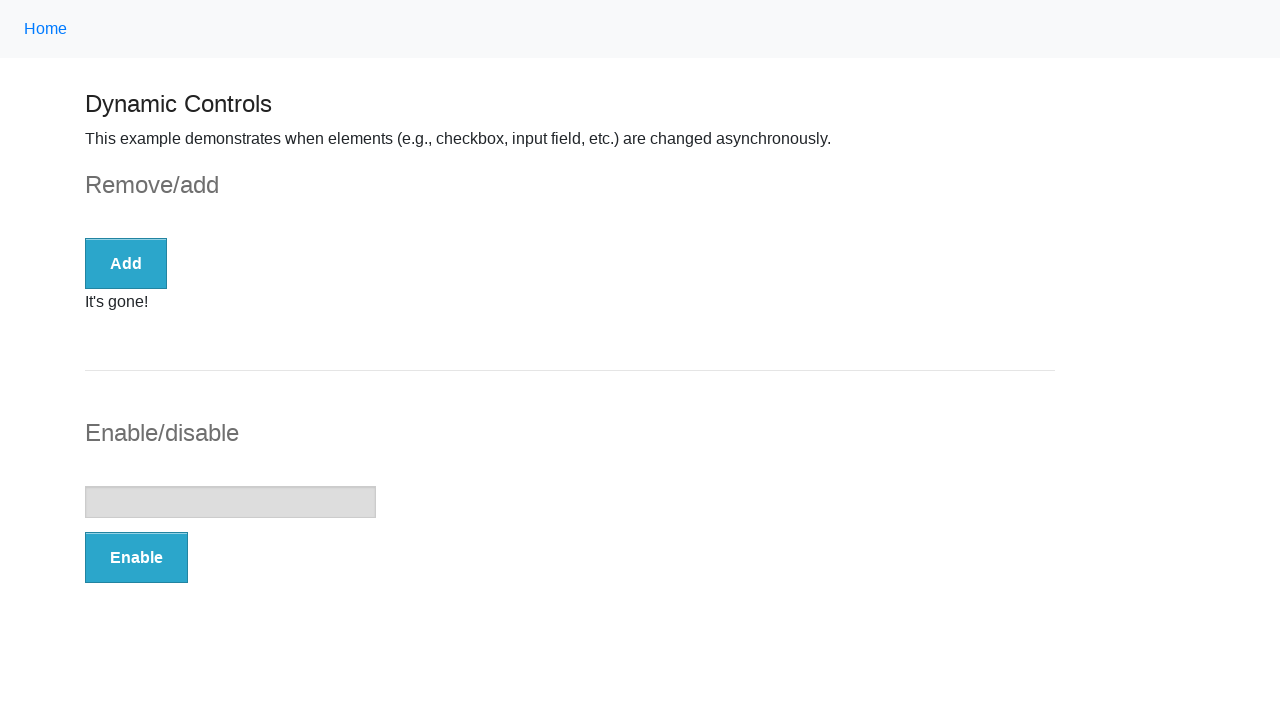

Verified checkbox is no longer displayed
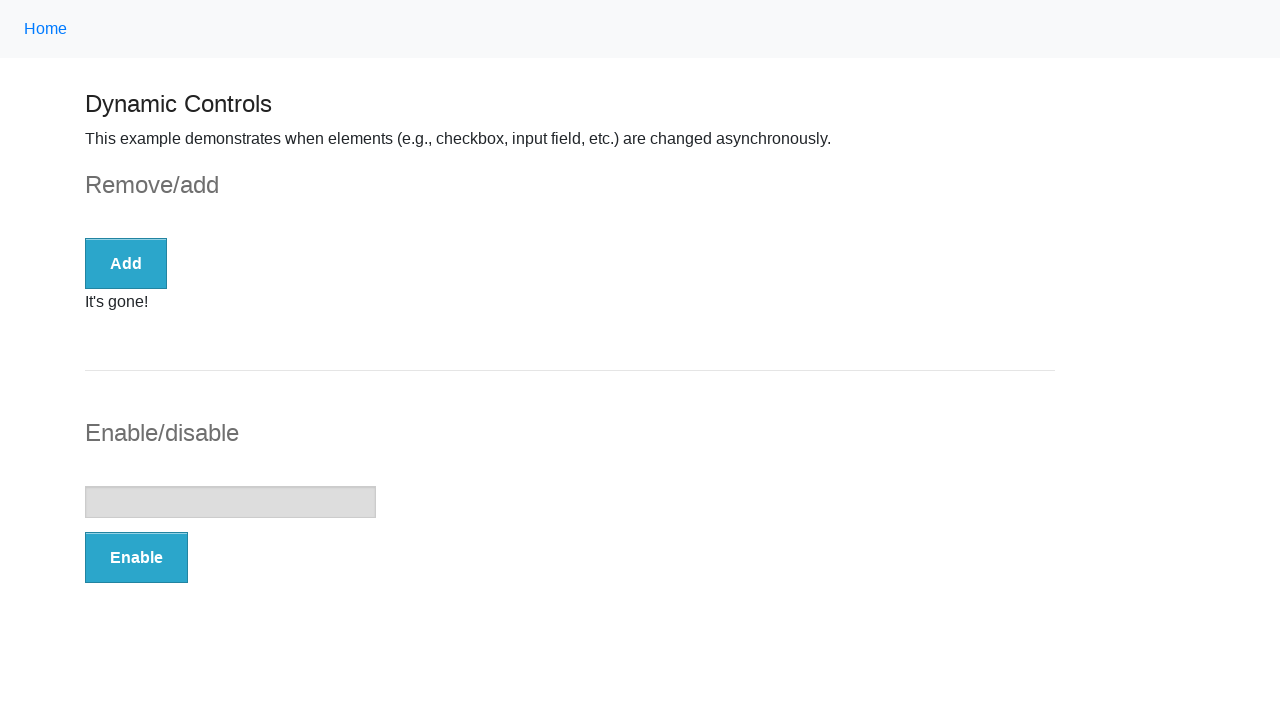

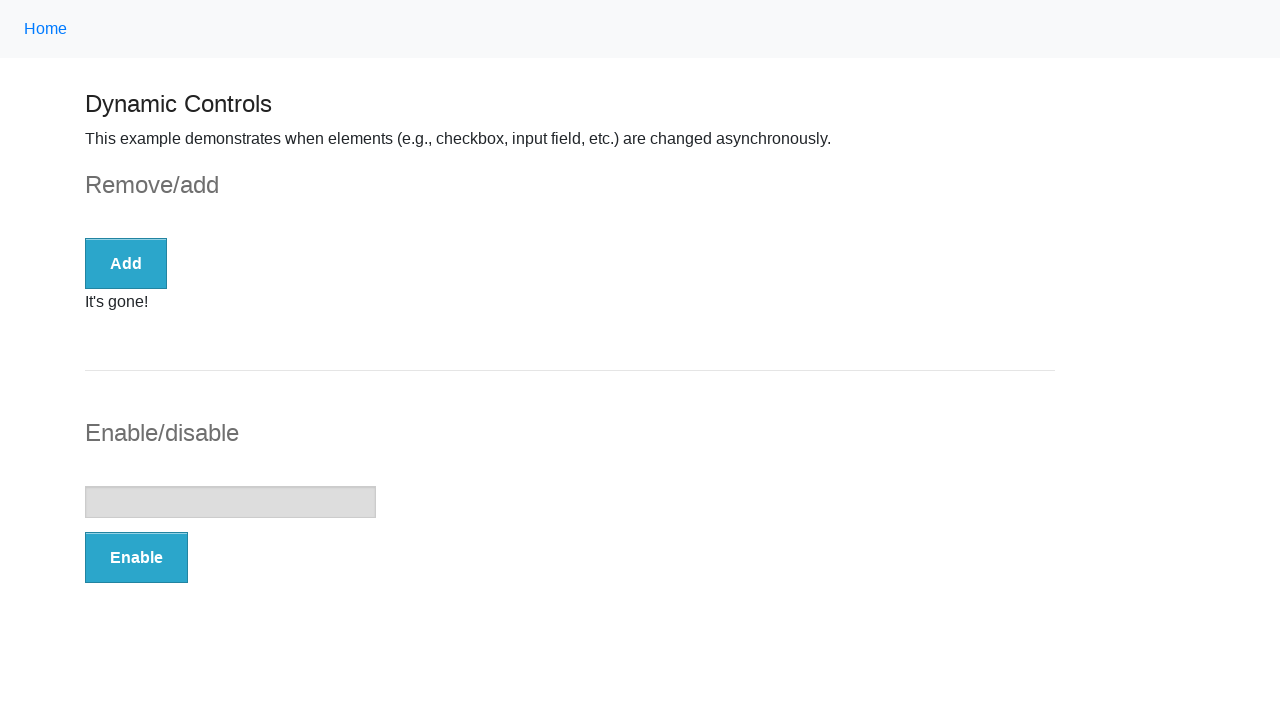